Tests calendar/datepicker functionality by clicking on the datepicker input field and selecting a specific date (28) from the calendar popup

Starting URL: http://seleniumpractise.blogspot.in/2016/08/how-to-handle-calendar-in-selenium.html

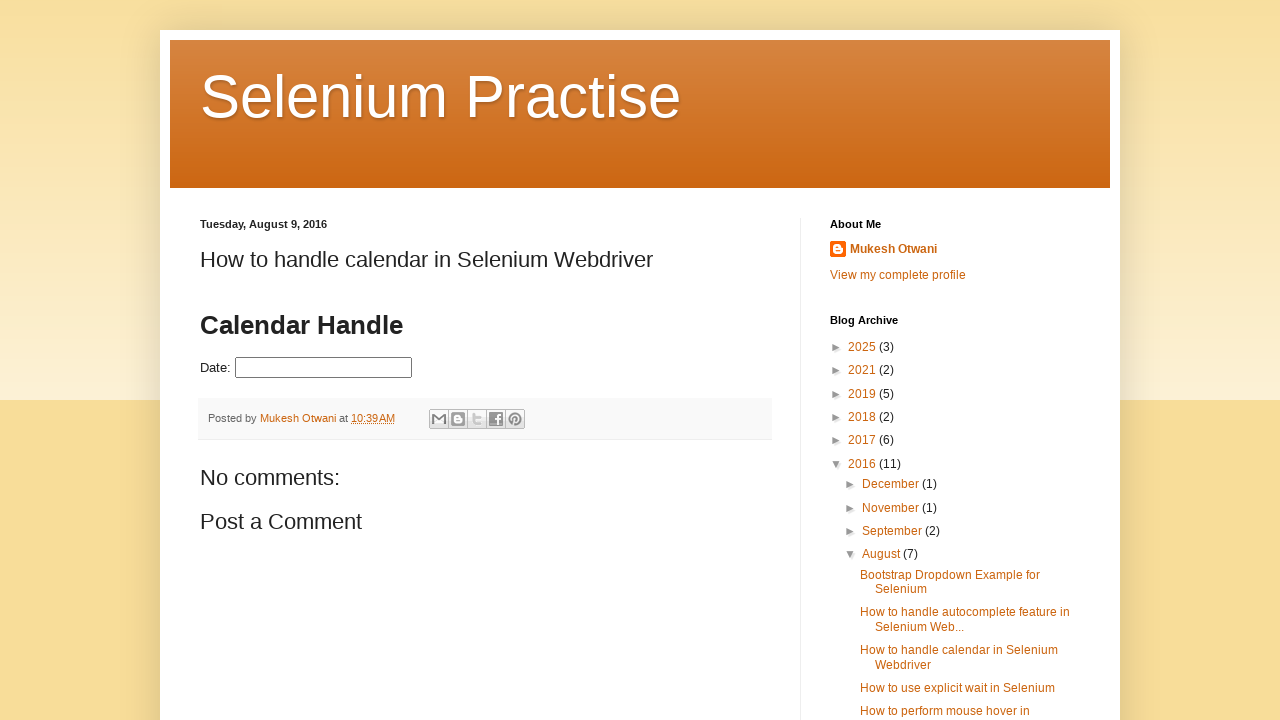

Navigated to calendar demo page
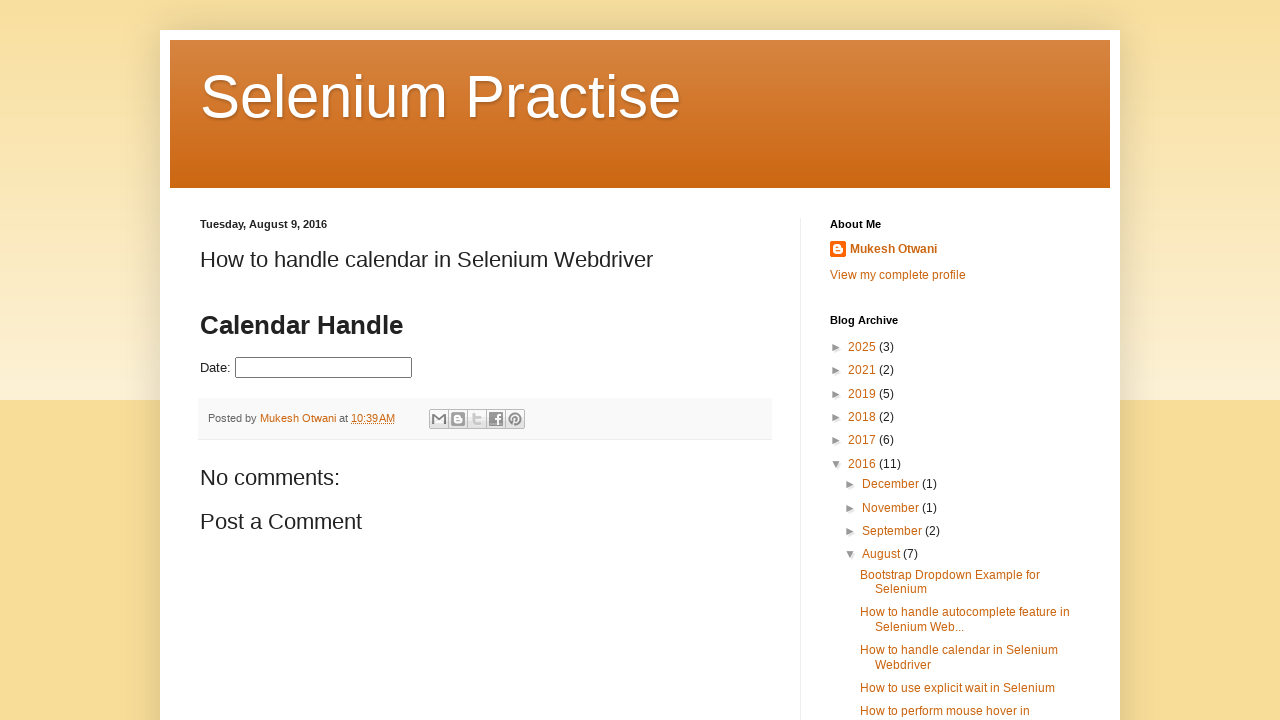

Clicked on datepicker input field to open calendar at (324, 368) on #datepicker
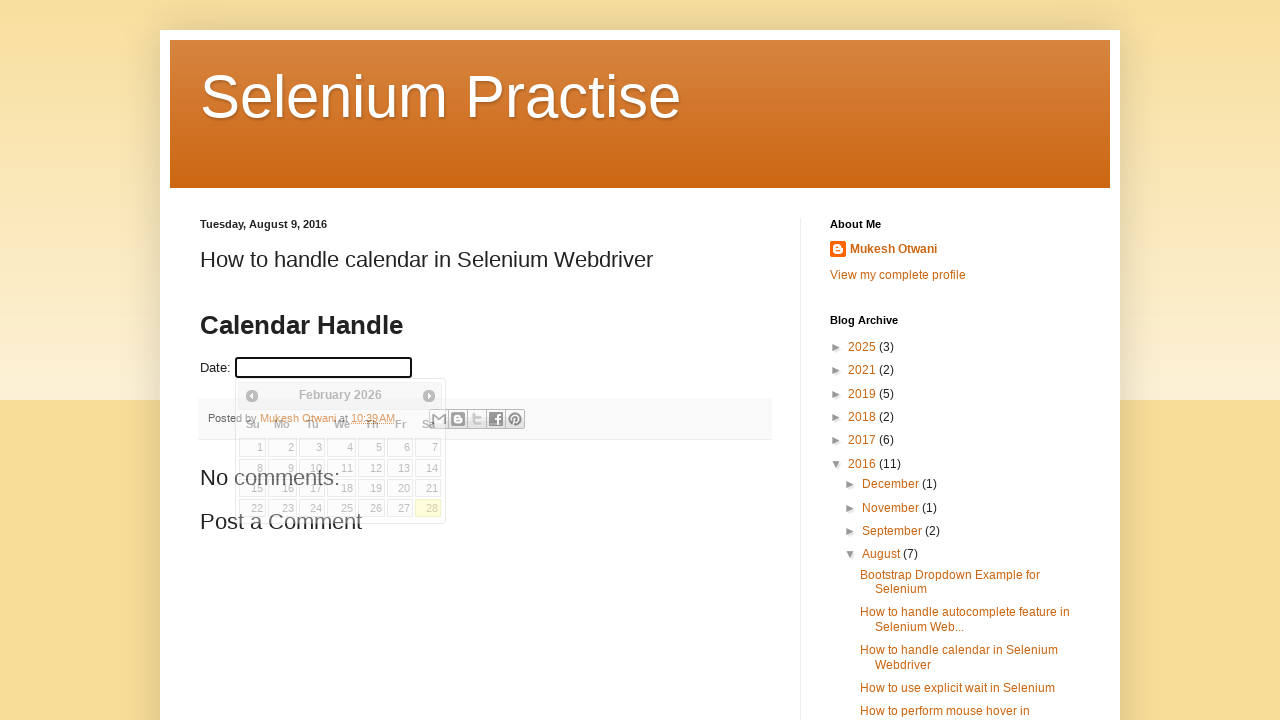

Calendar popup appeared with date cells loaded
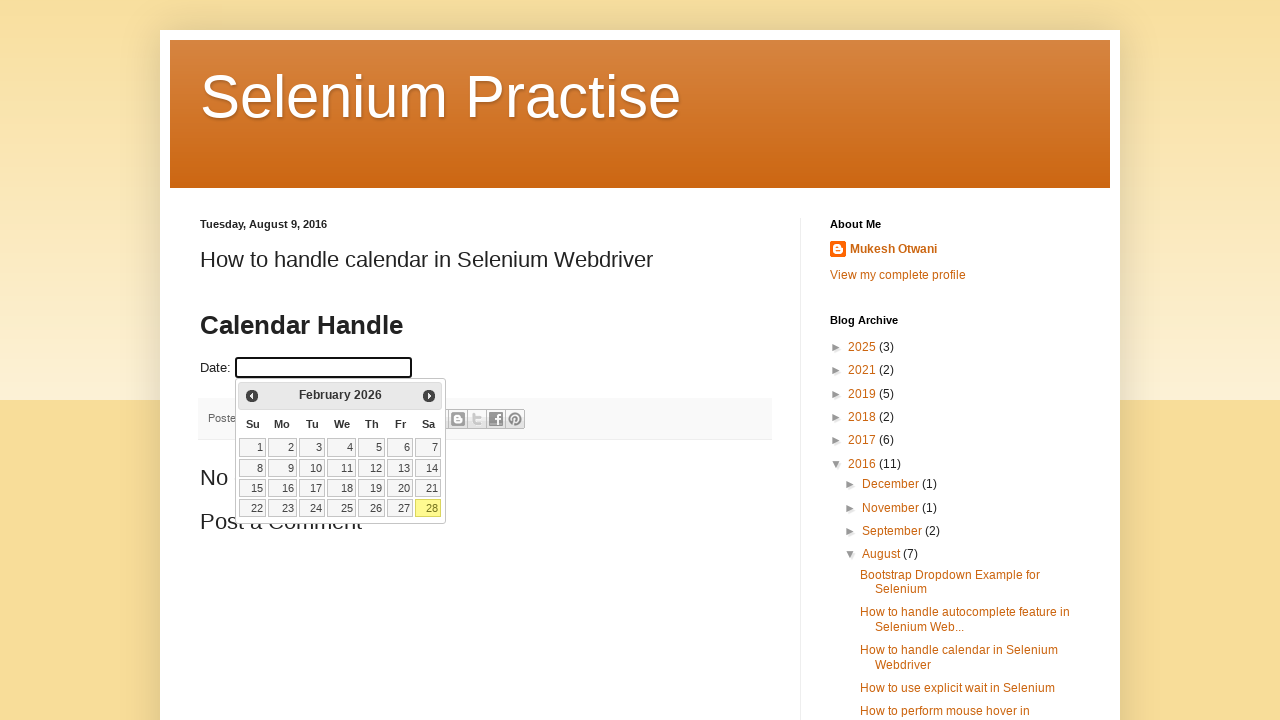

Selected date 28 from calendar at (428, 508) on table.ui-datepicker-calendar td >> nth=27
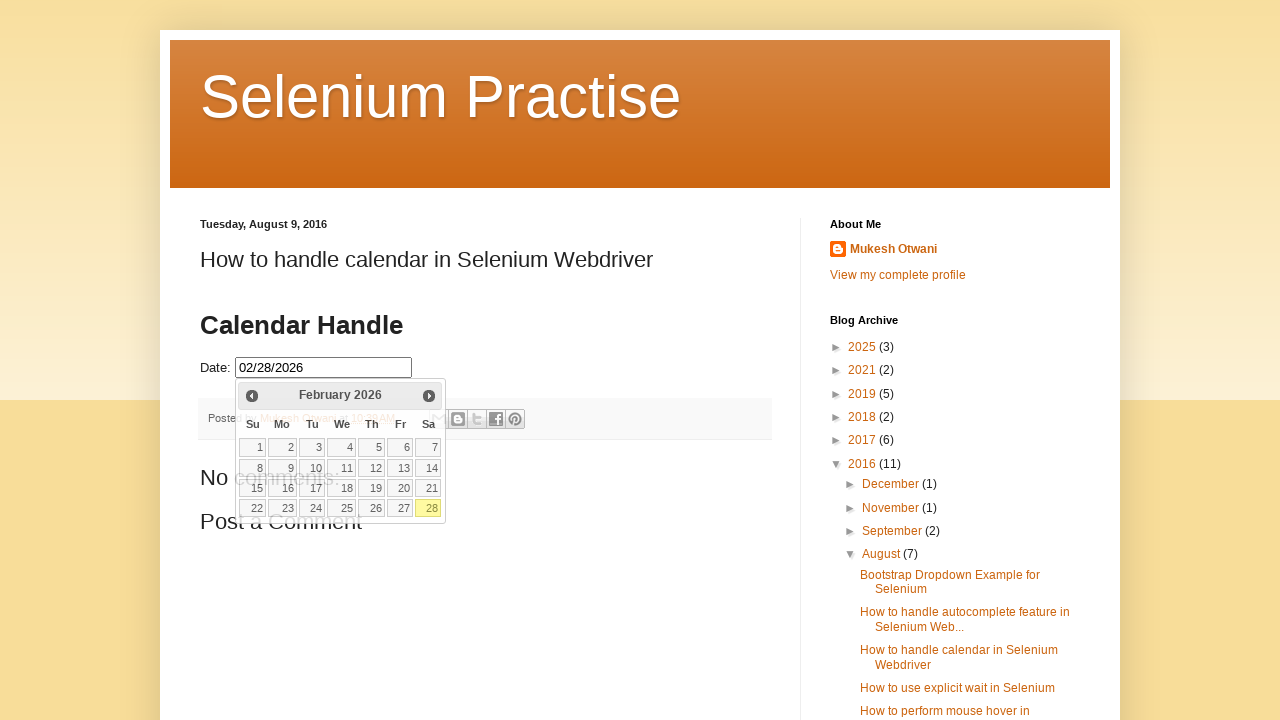

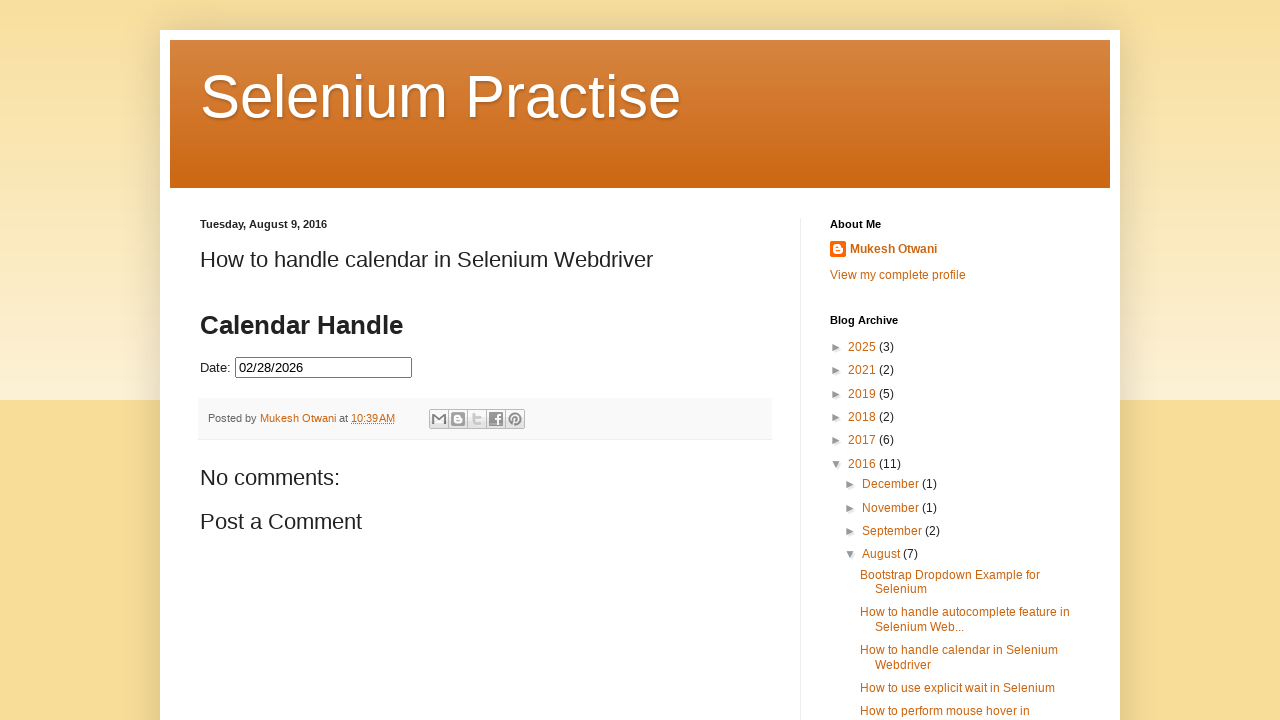